Tests that Clear completed button is hidden when no items are completed

Starting URL: https://demo.playwright.dev/todomvc

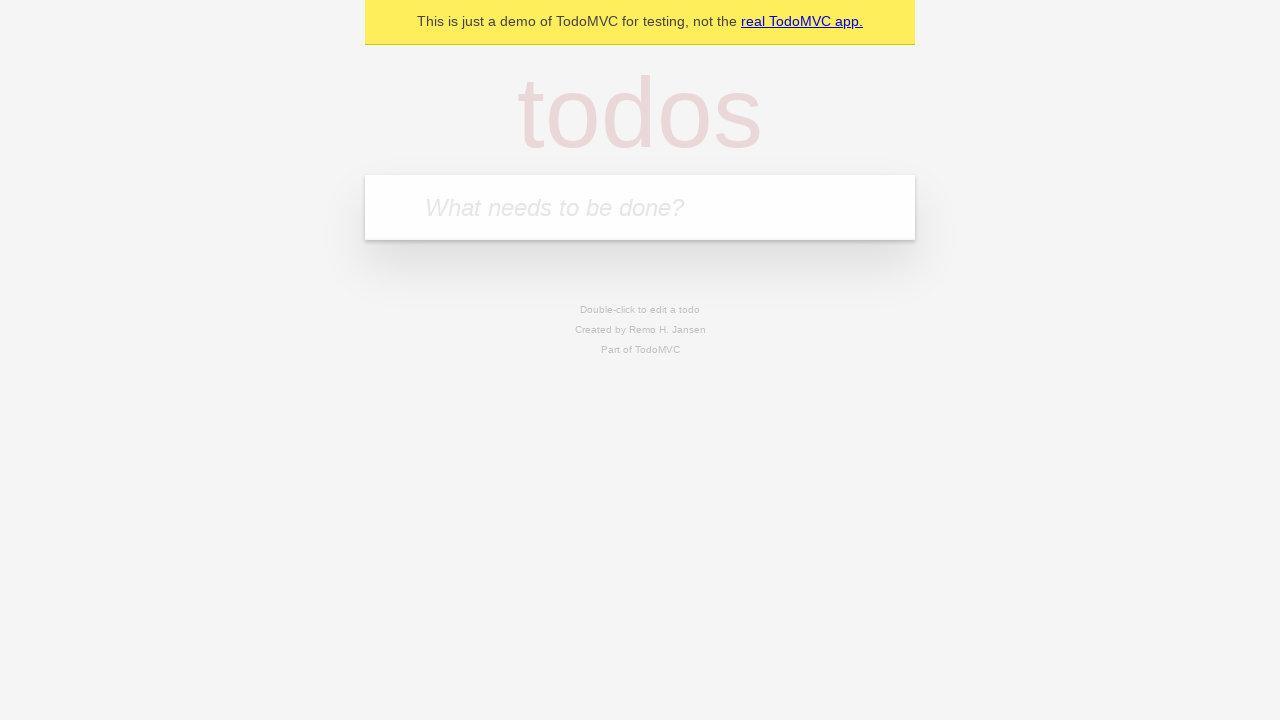

Navigated to TodoMVC demo page
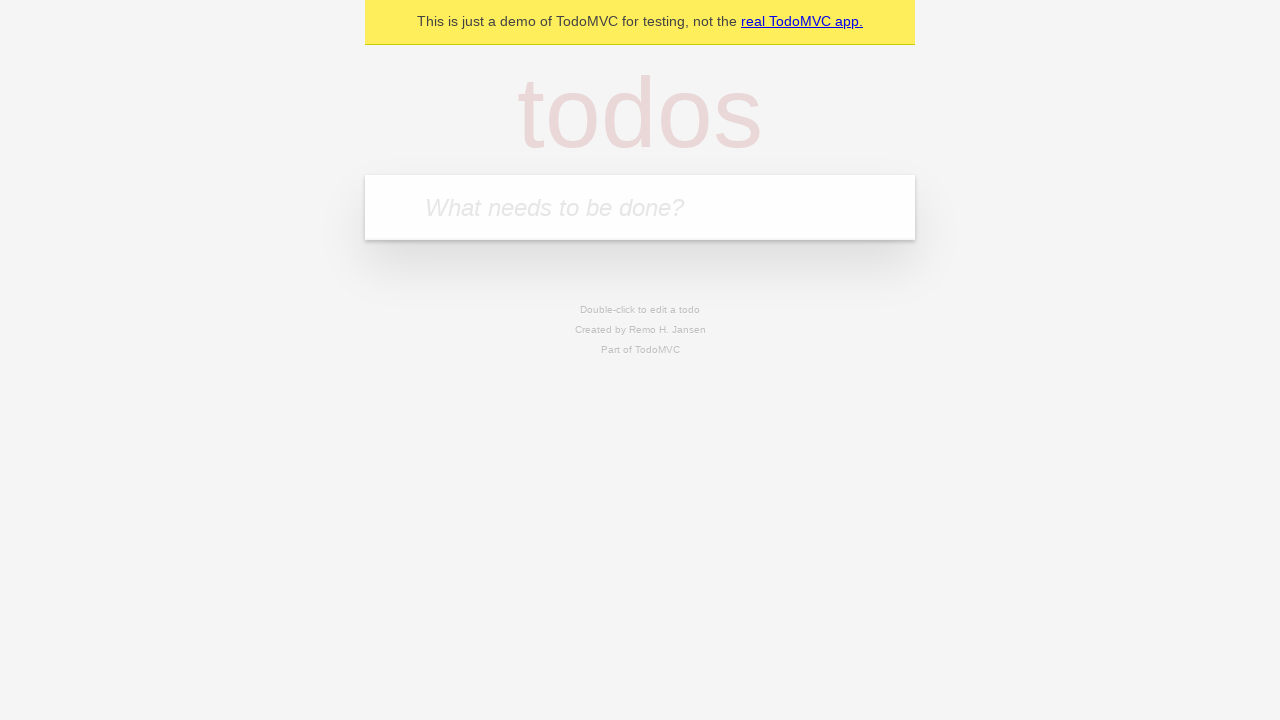

Located the 'What needs to be done?' input field
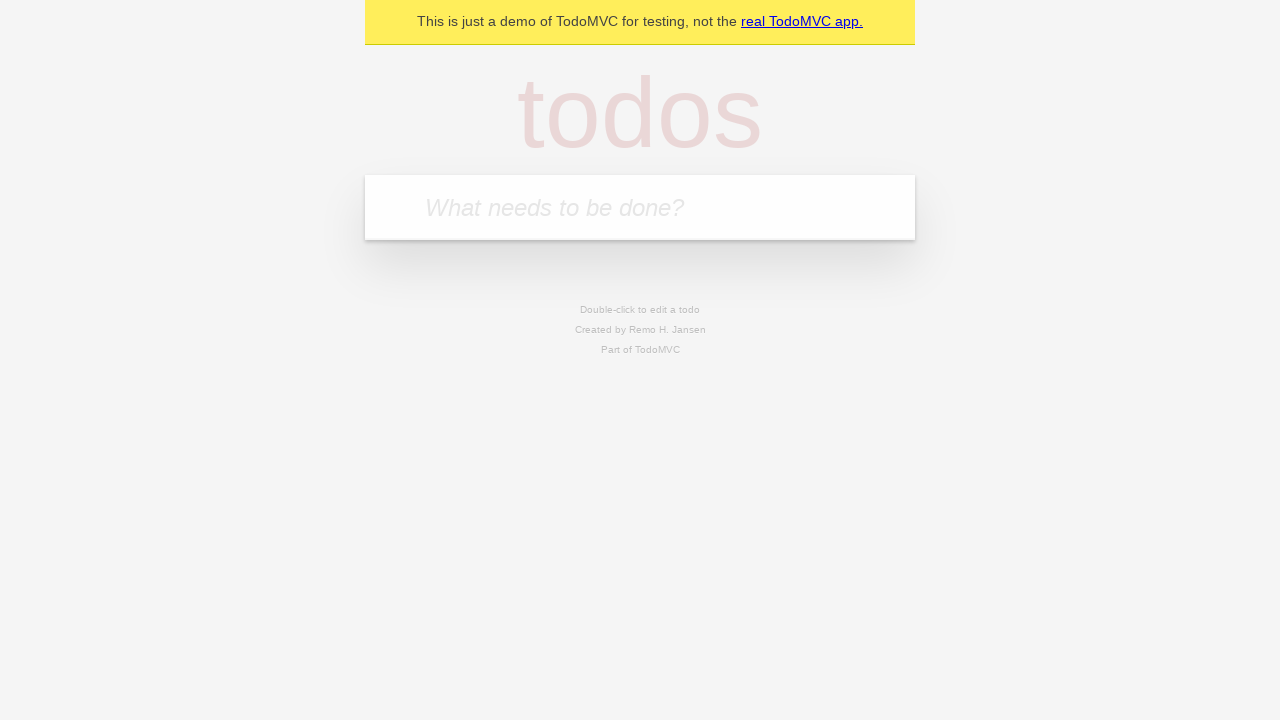

Filled todo input with 'buy some cheese' on internal:attr=[placeholder="What needs to be done?"i]
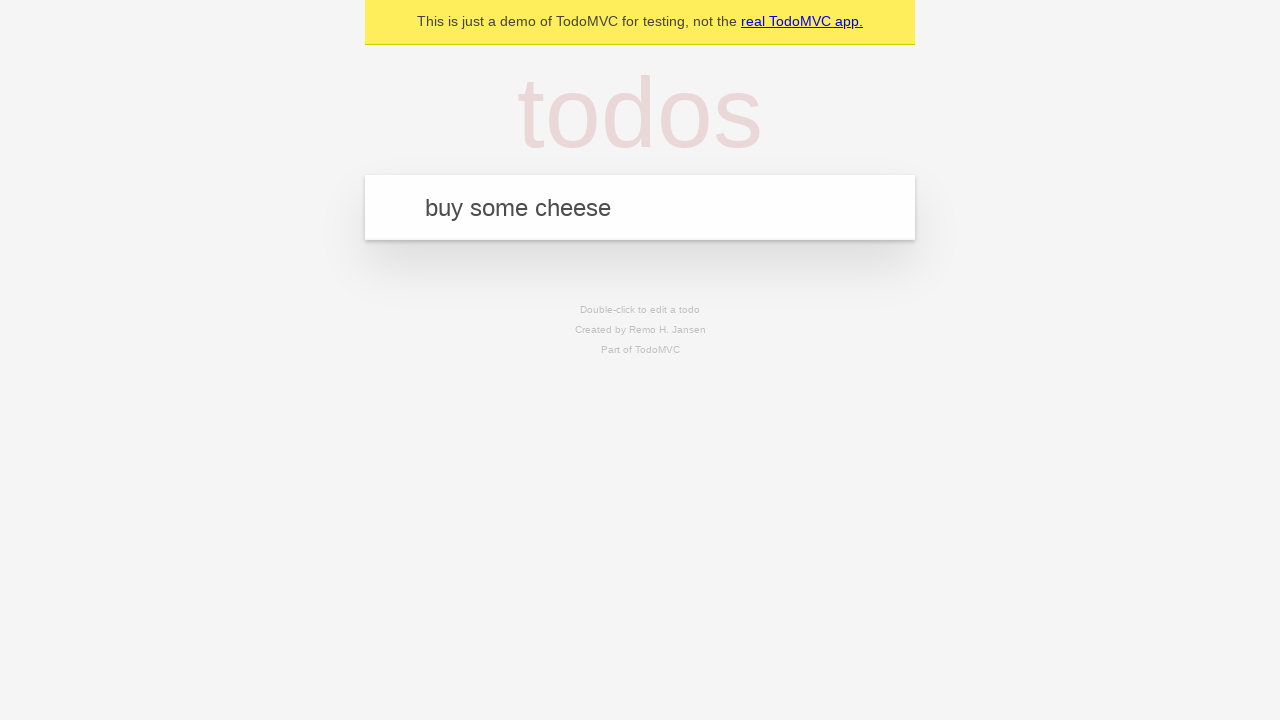

Pressed Enter to add todo 'buy some cheese' on internal:attr=[placeholder="What needs to be done?"i]
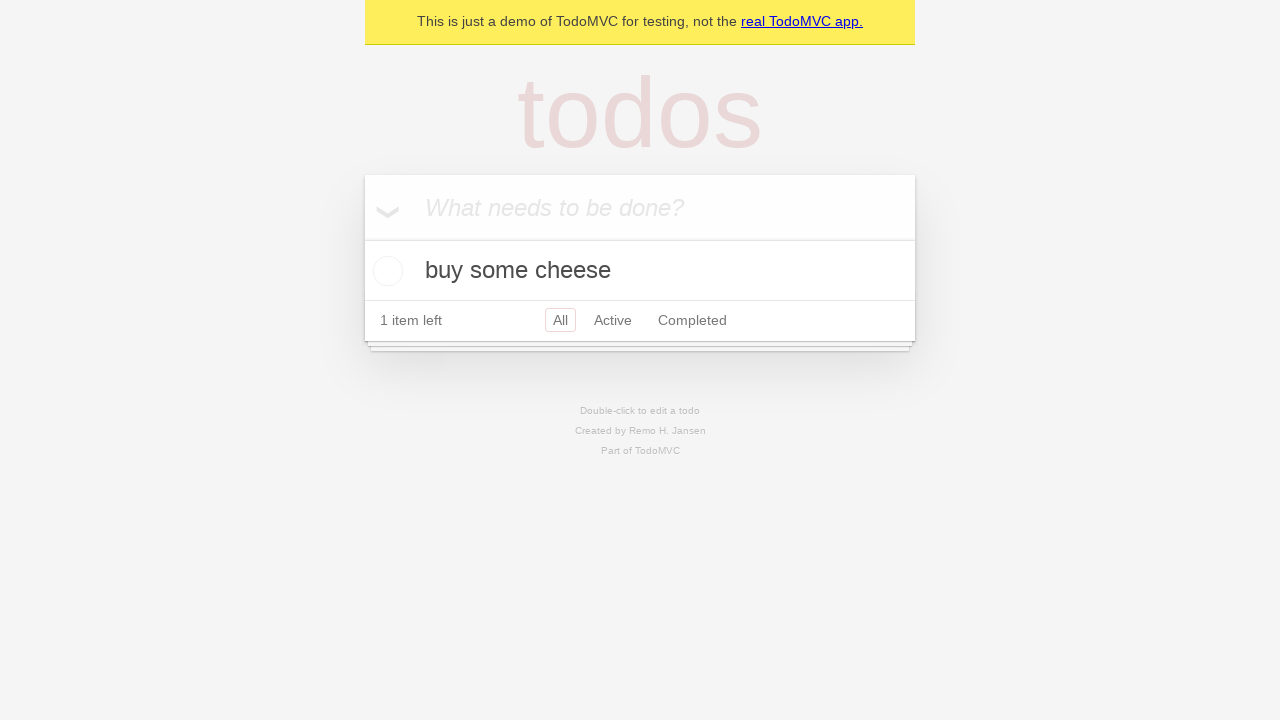

Filled todo input with 'feed the cat' on internal:attr=[placeholder="What needs to be done?"i]
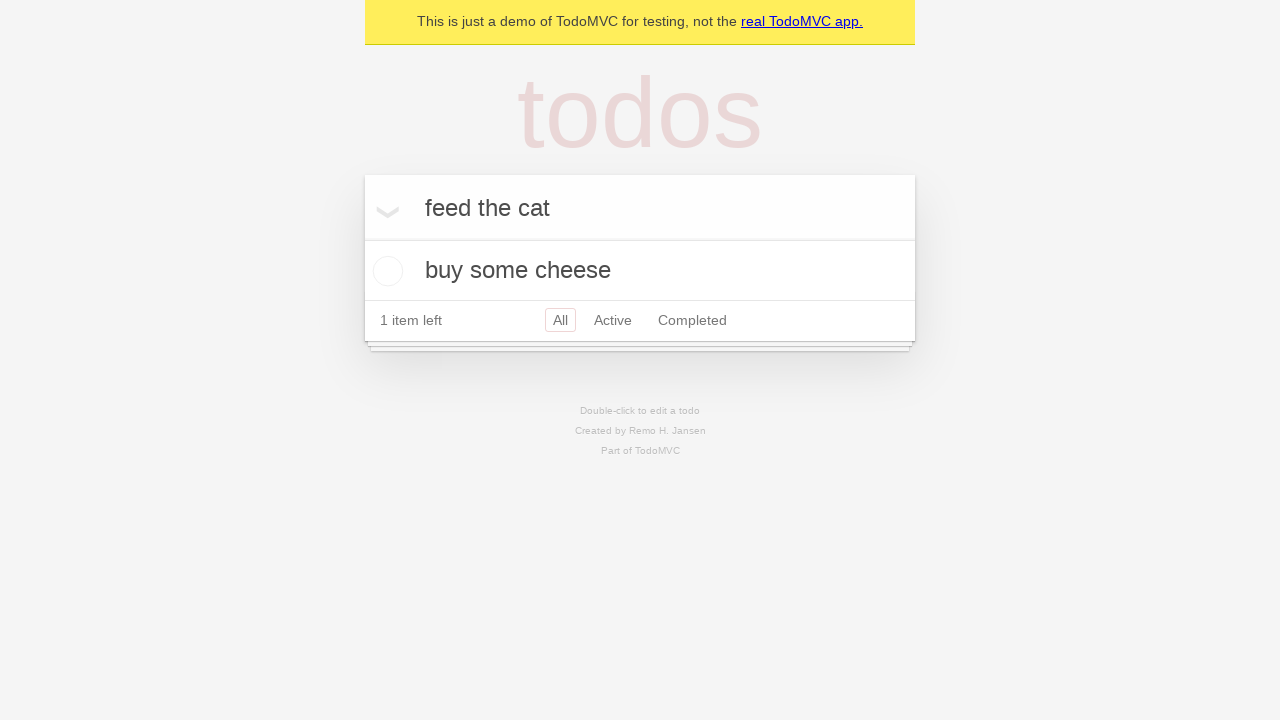

Pressed Enter to add todo 'feed the cat' on internal:attr=[placeholder="What needs to be done?"i]
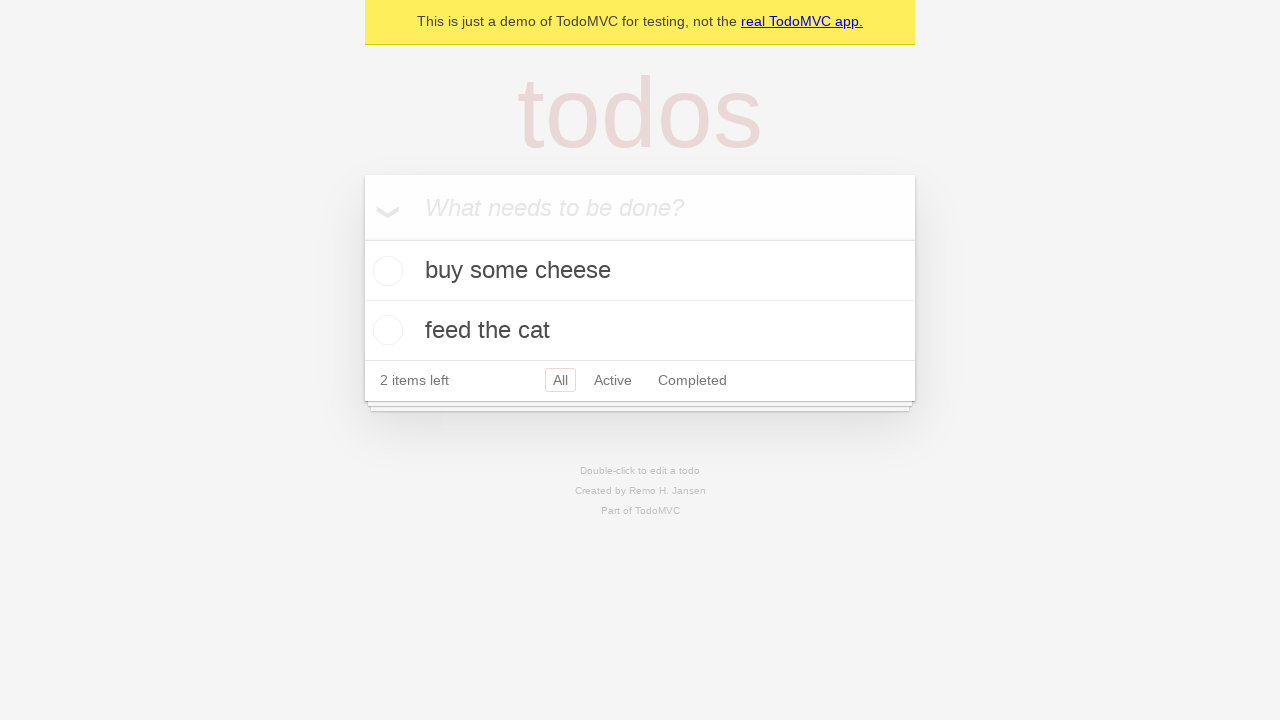

Filled todo input with 'book a doctors appointment' on internal:attr=[placeholder="What needs to be done?"i]
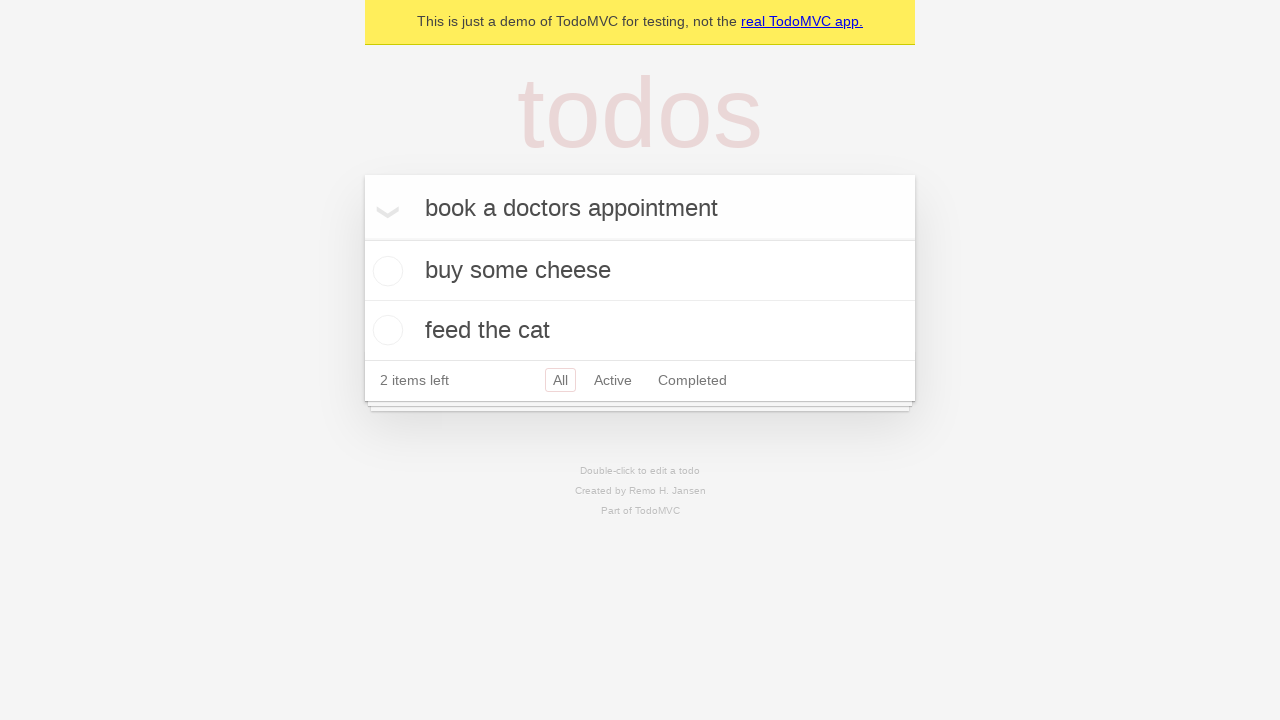

Pressed Enter to add todo 'book a doctors appointment' on internal:attr=[placeholder="What needs to be done?"i]
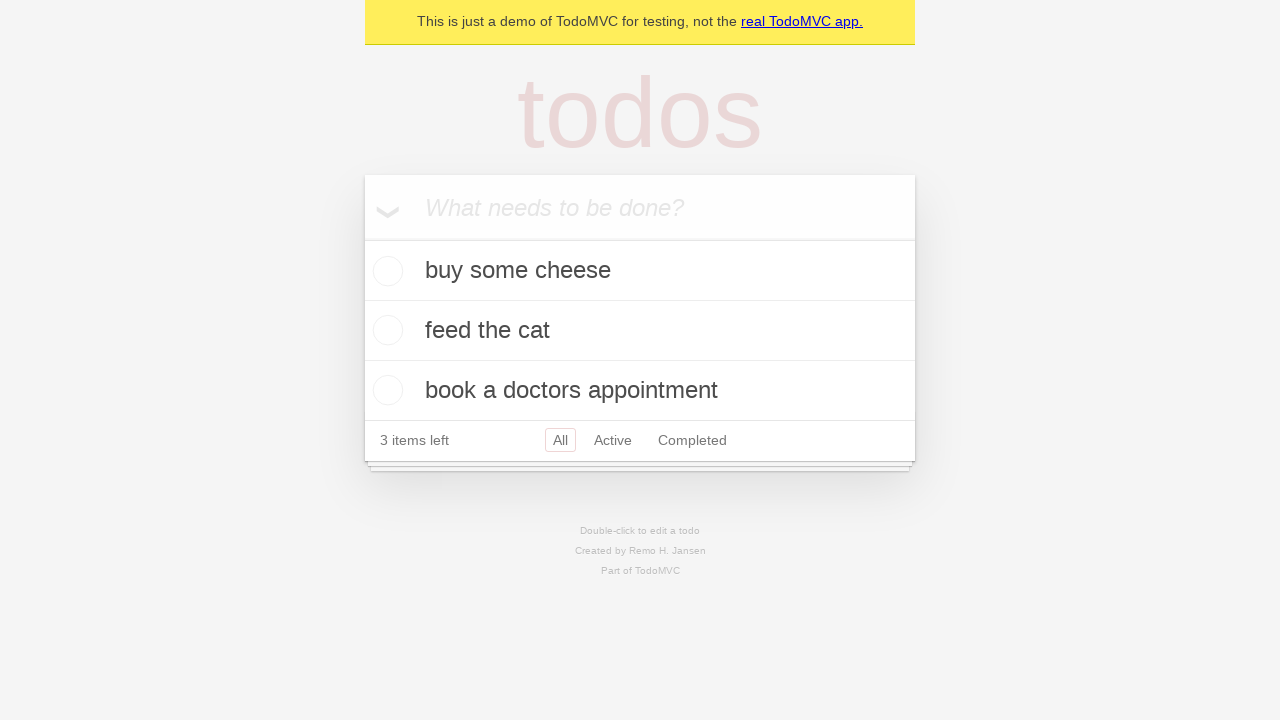

Checked the first todo item as completed at (385, 271) on .todo-list li .toggle >> nth=0
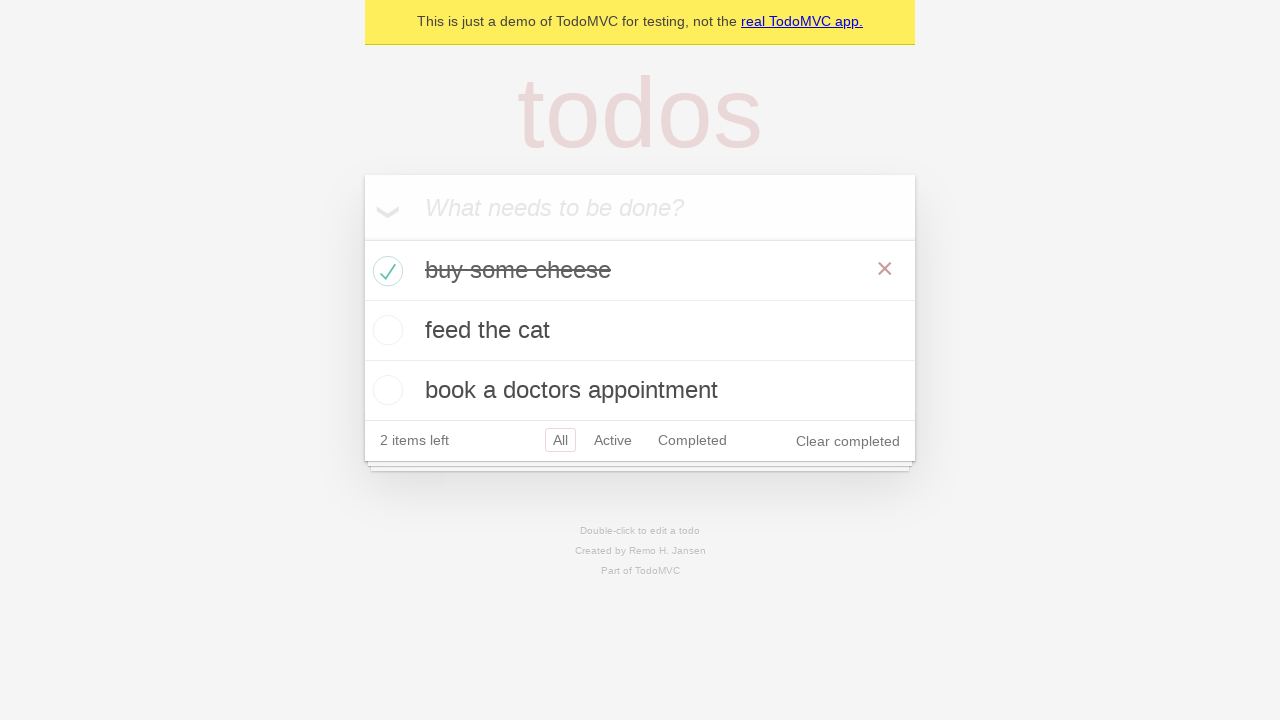

Clicked the 'Clear completed' button to remove completed items at (848, 441) on internal:role=button[name="Clear completed"i]
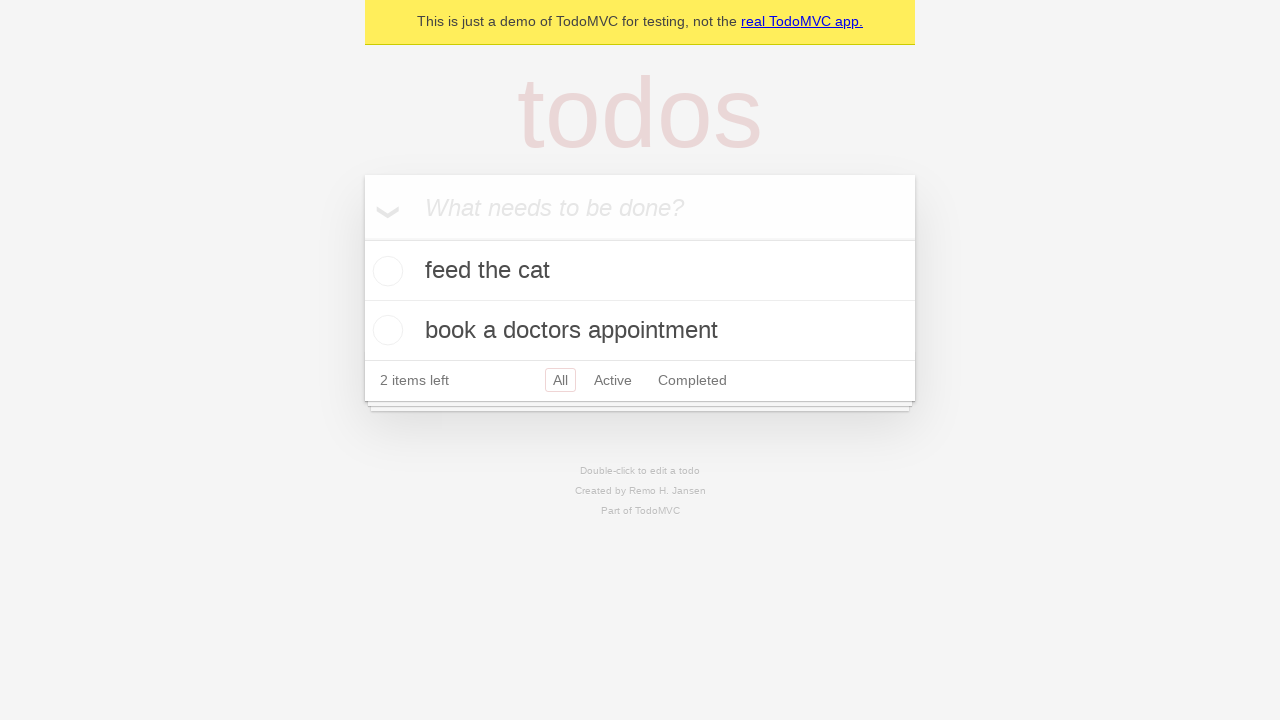

Verified that 'Clear completed' button is now hidden when no items are completed
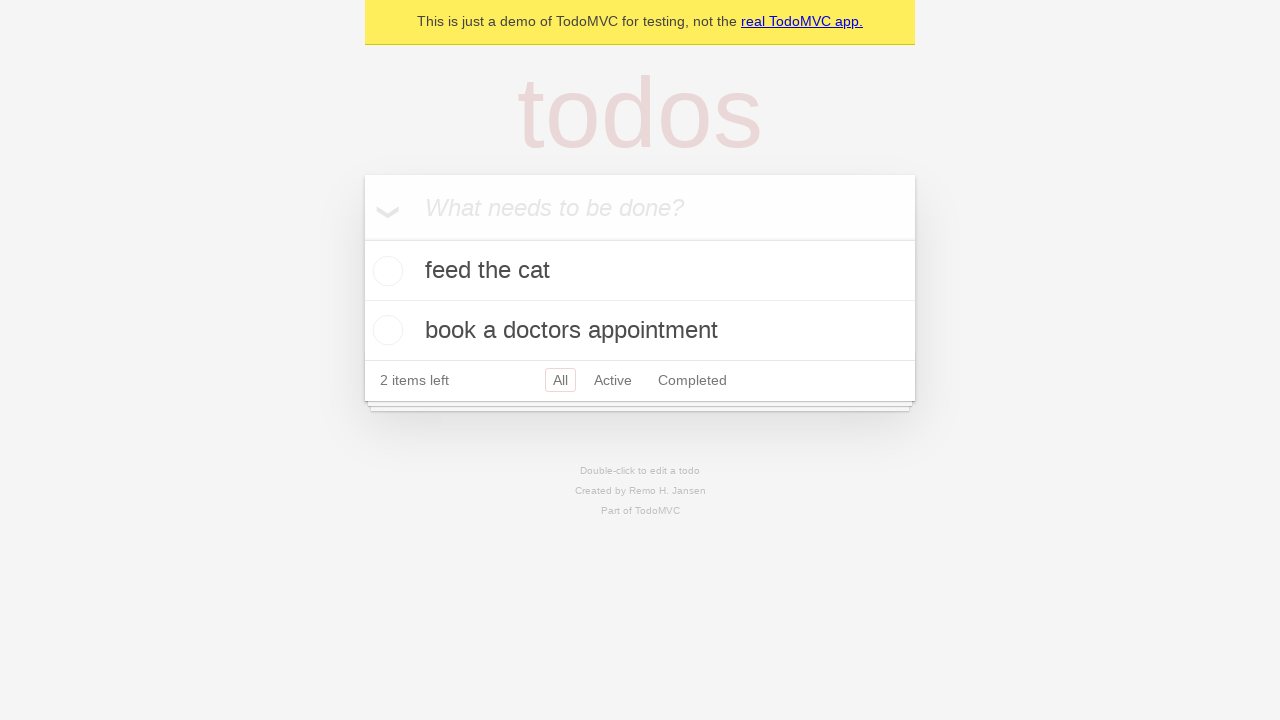

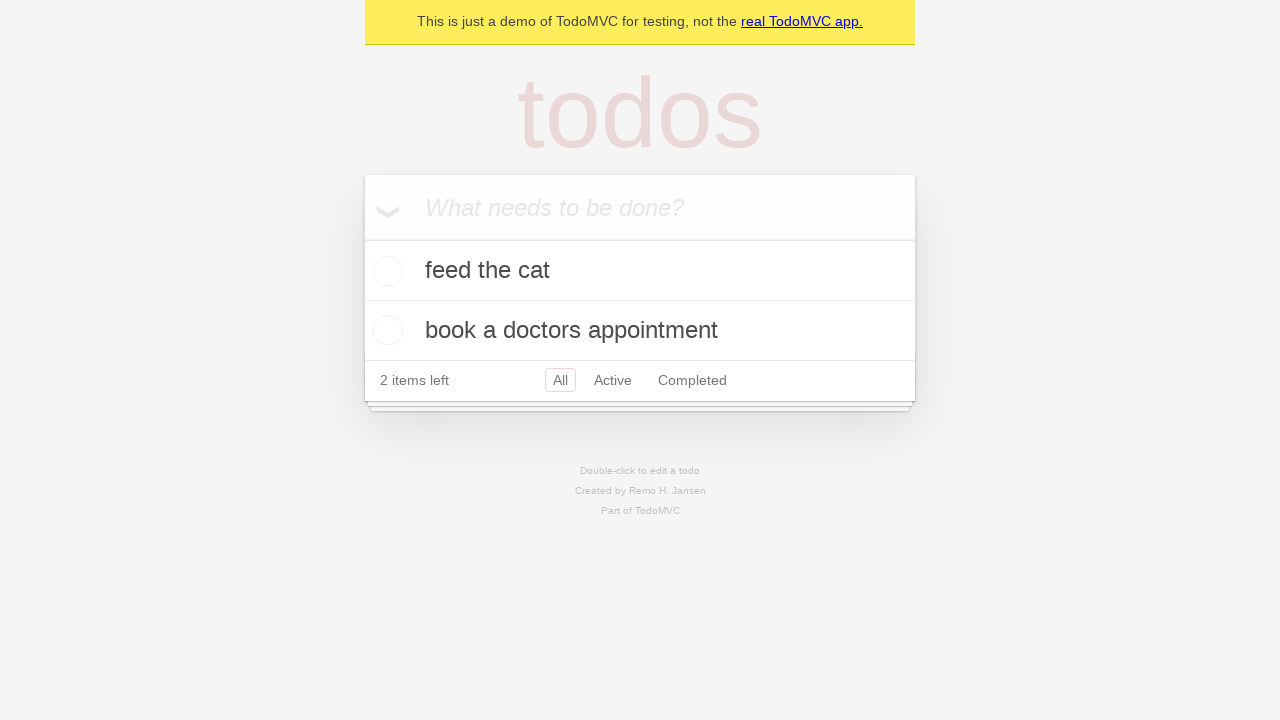